Tests that clicking Submit Language button without filling required fields shows an error message

Starting URL: http://www.99-bottles-of-beer.net/

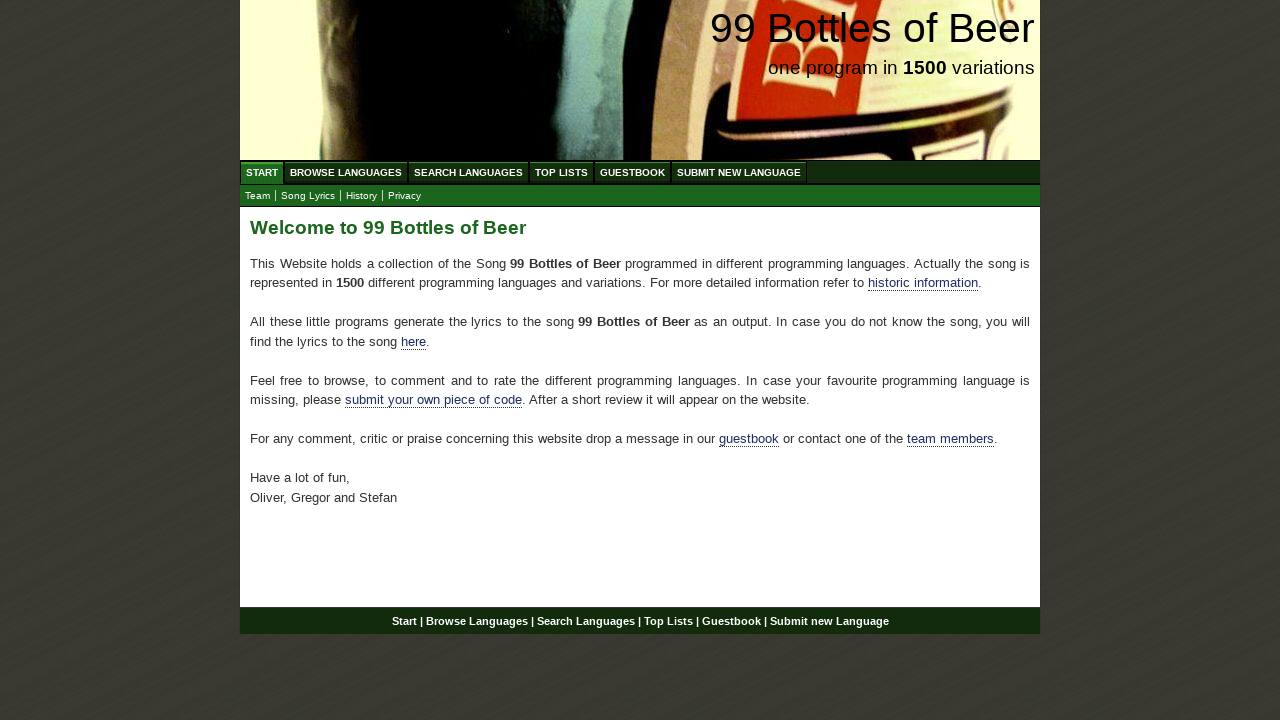

Clicked on Submit New Language menu item at (739, 172) on xpath=//a[@href='/submitnewlanguage.html']
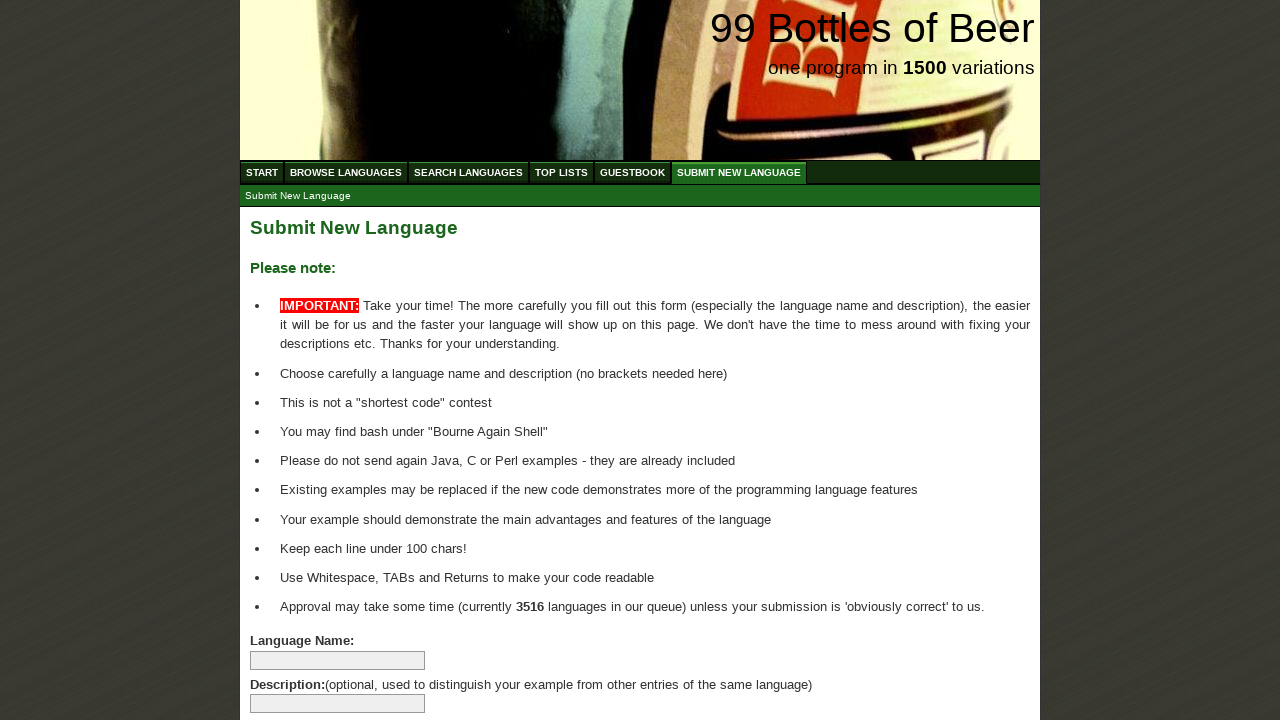

Clicked the Submit Language button without filling required fields at (294, 665) on xpath=//input[@name='submitlanguage']
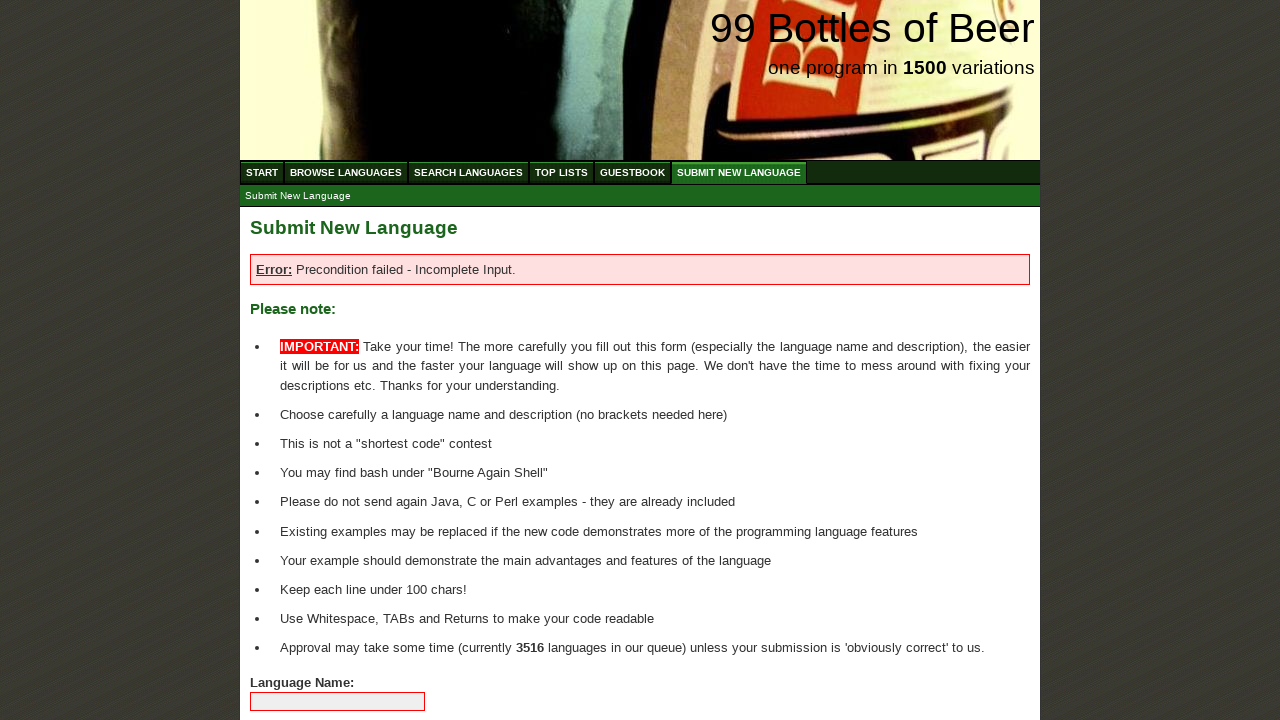

Error message element loaded
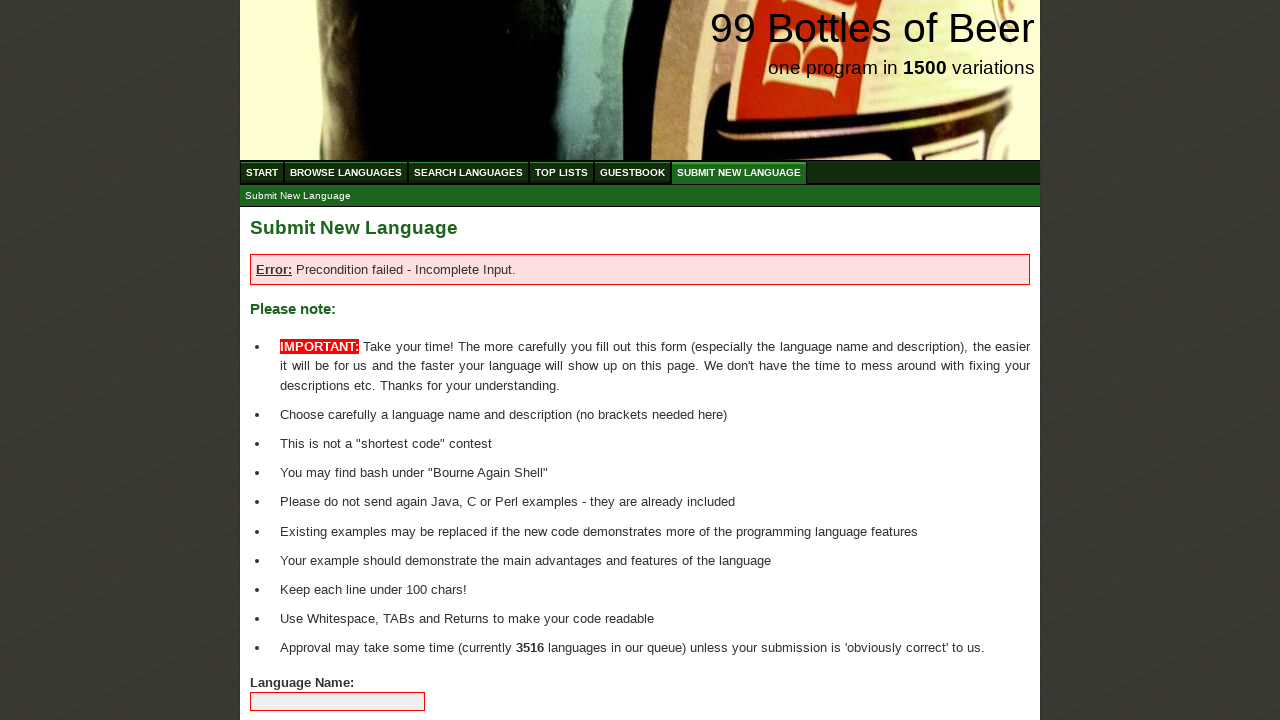

Located error message element
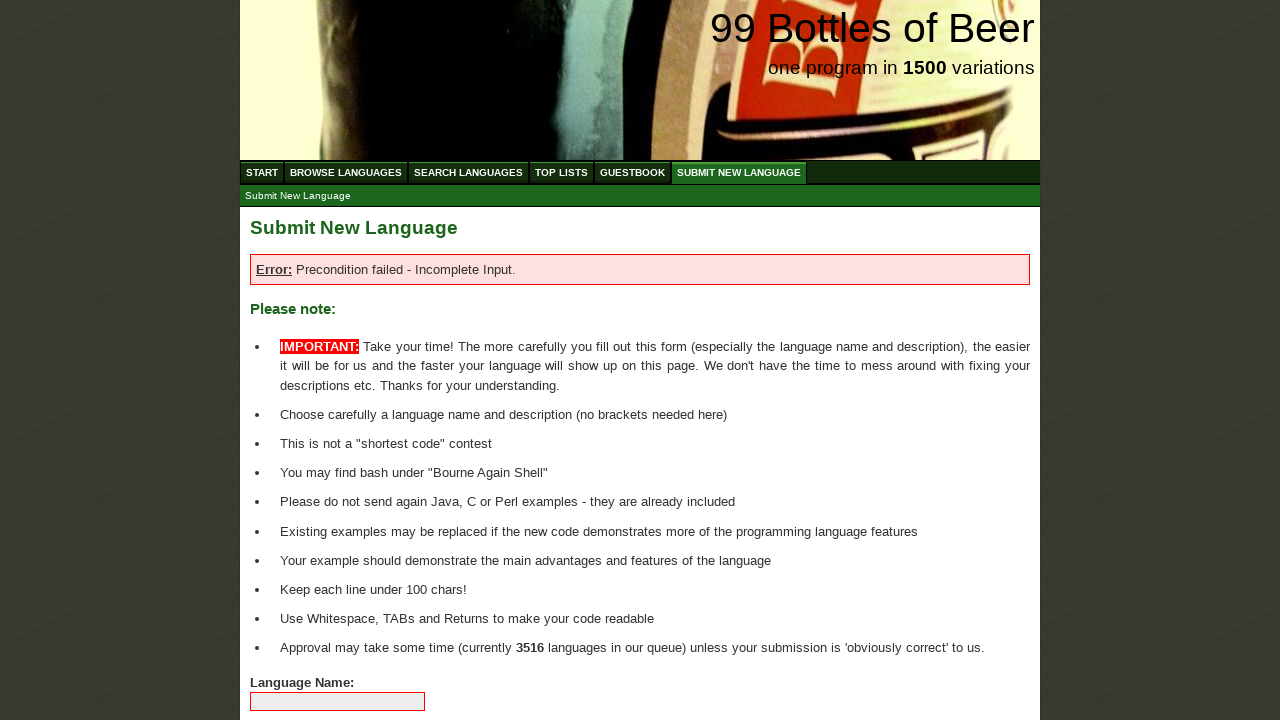

Verified error message is visible
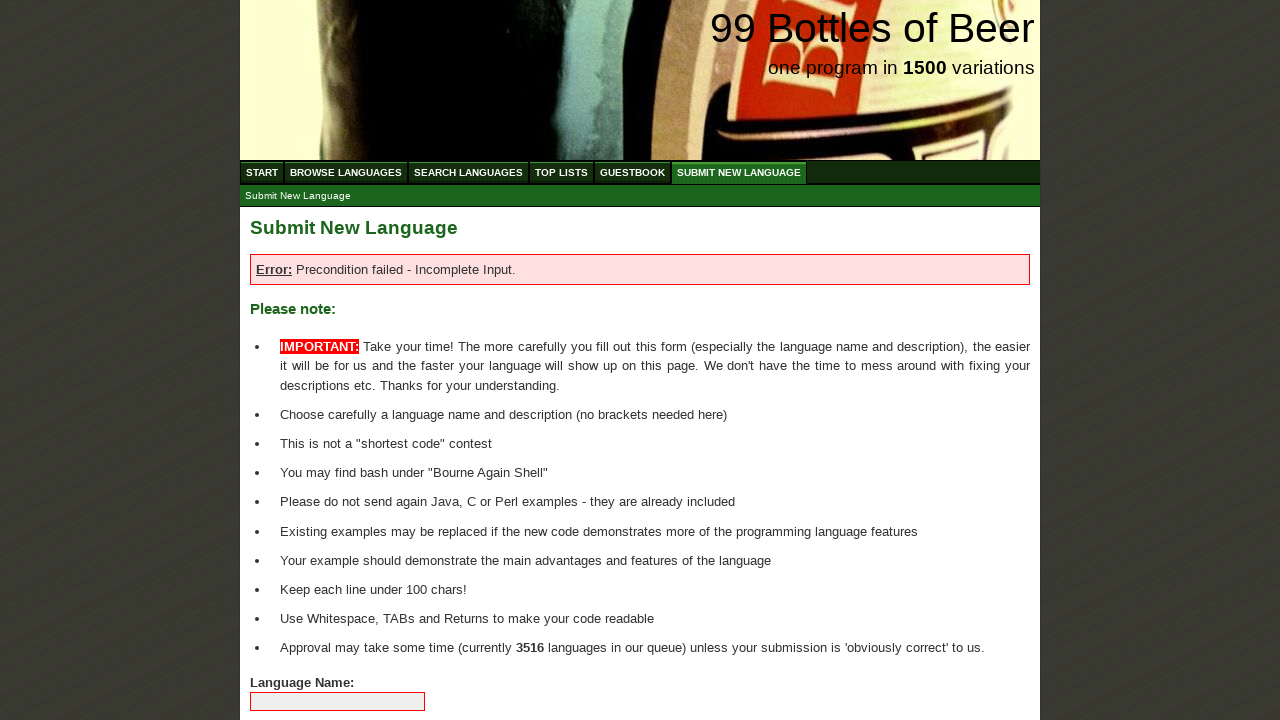

Verified error message text is 'Error: Precondition failed - Incomplete Input.'
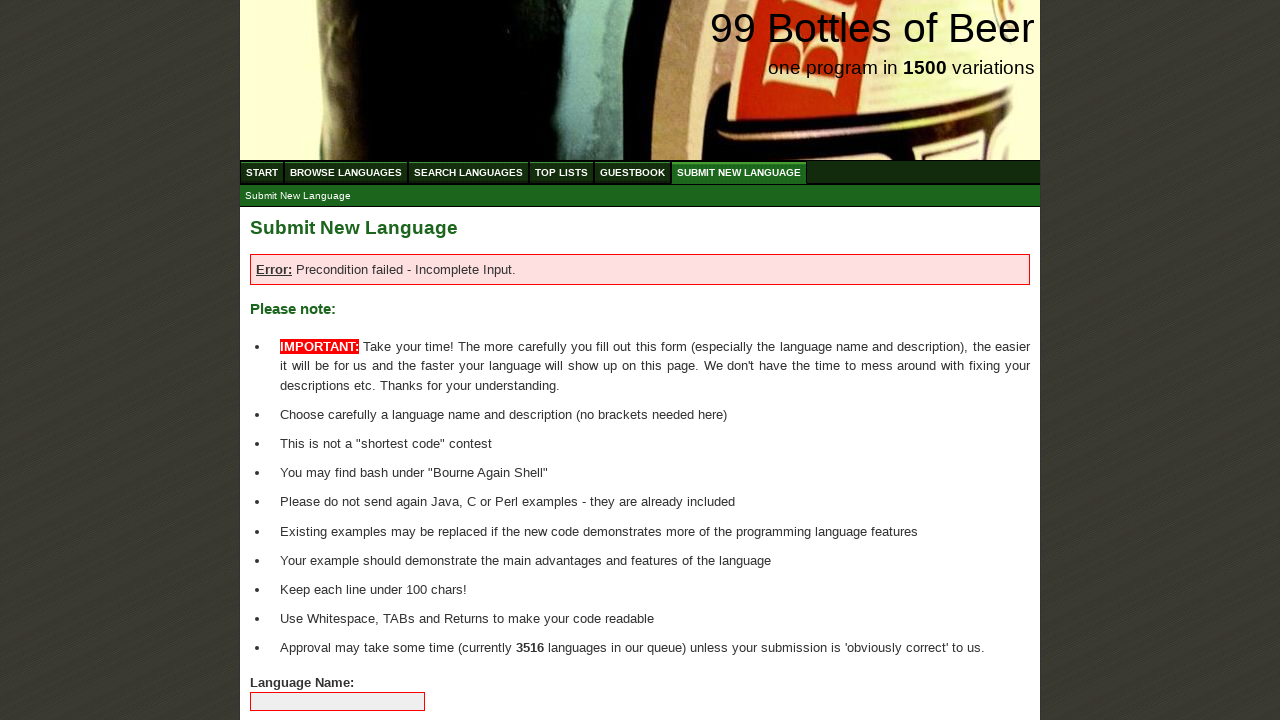

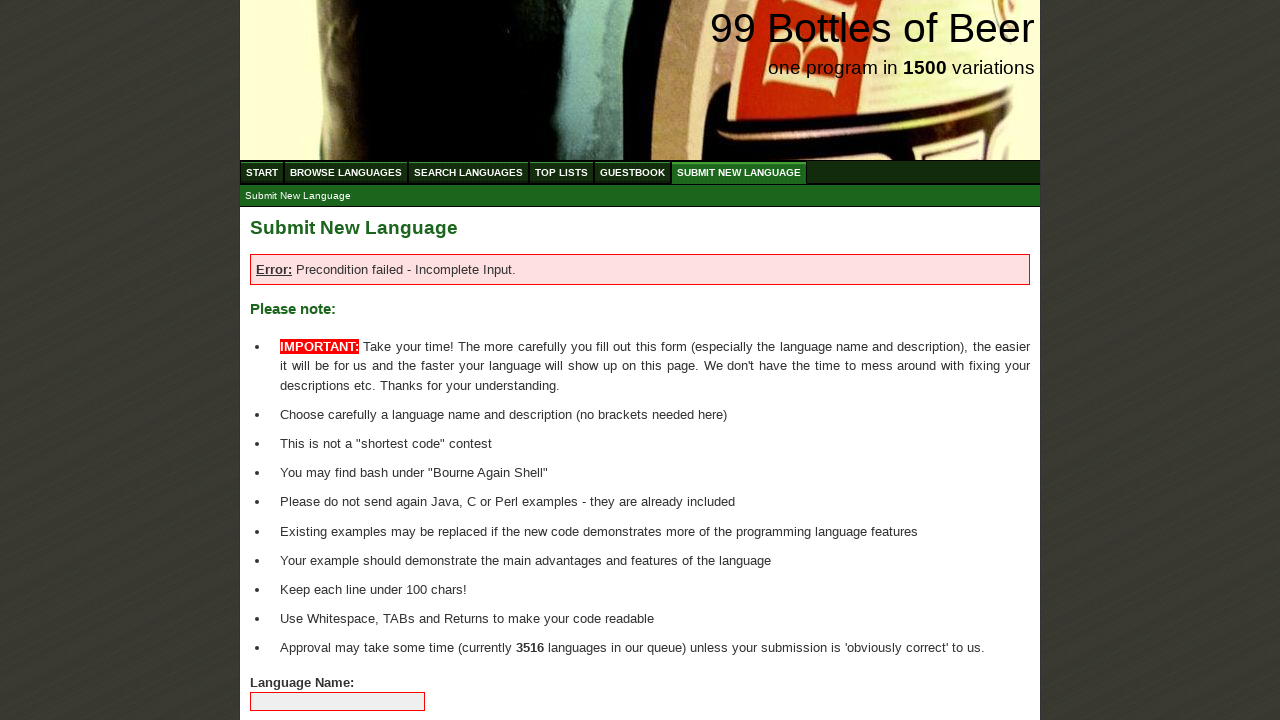